Tests radio button functionality on W3Schools Try-It editor by selecting various radio button options within an iframe (HTML language option, age range options) and submitting the form.

Starting URL: https://www.w3schools.com/tags/tryit.asp?filename=tryhtml5_input_type_radio

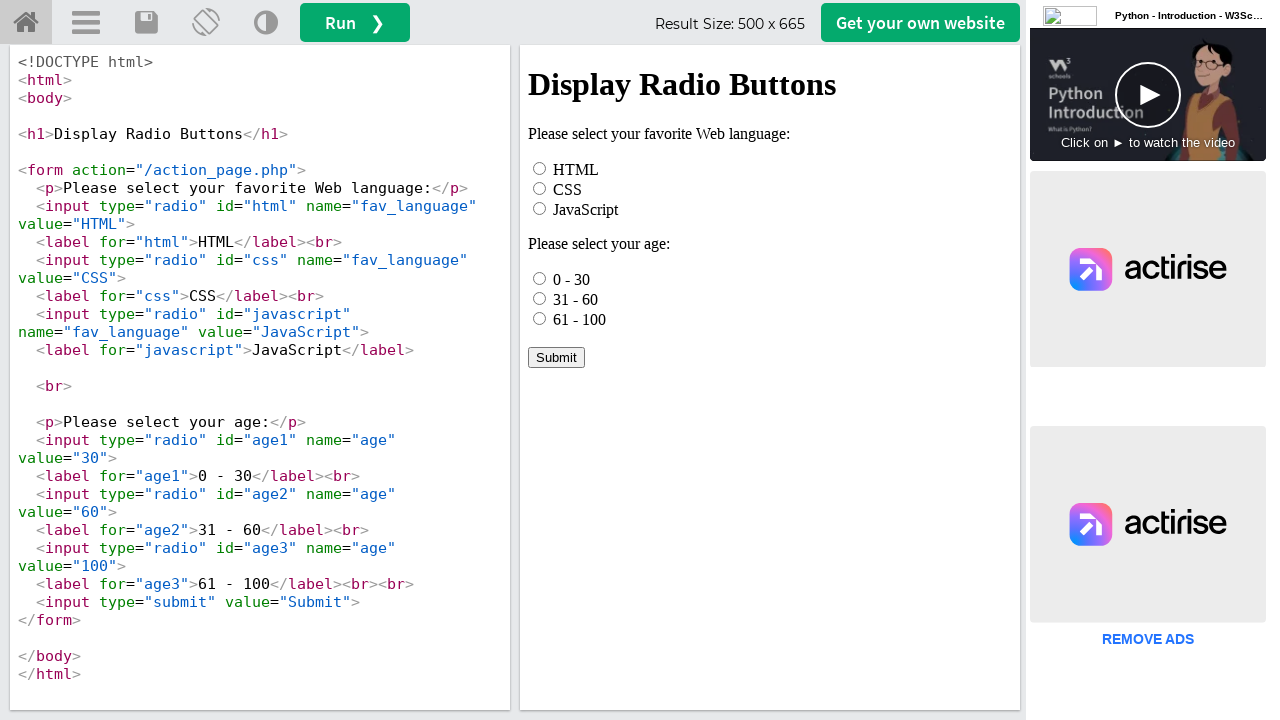

Selected HTML radio button option in iframe at (540, 168) on iframe[name="iframeResult"] >> internal:control=enter-frame >> #html
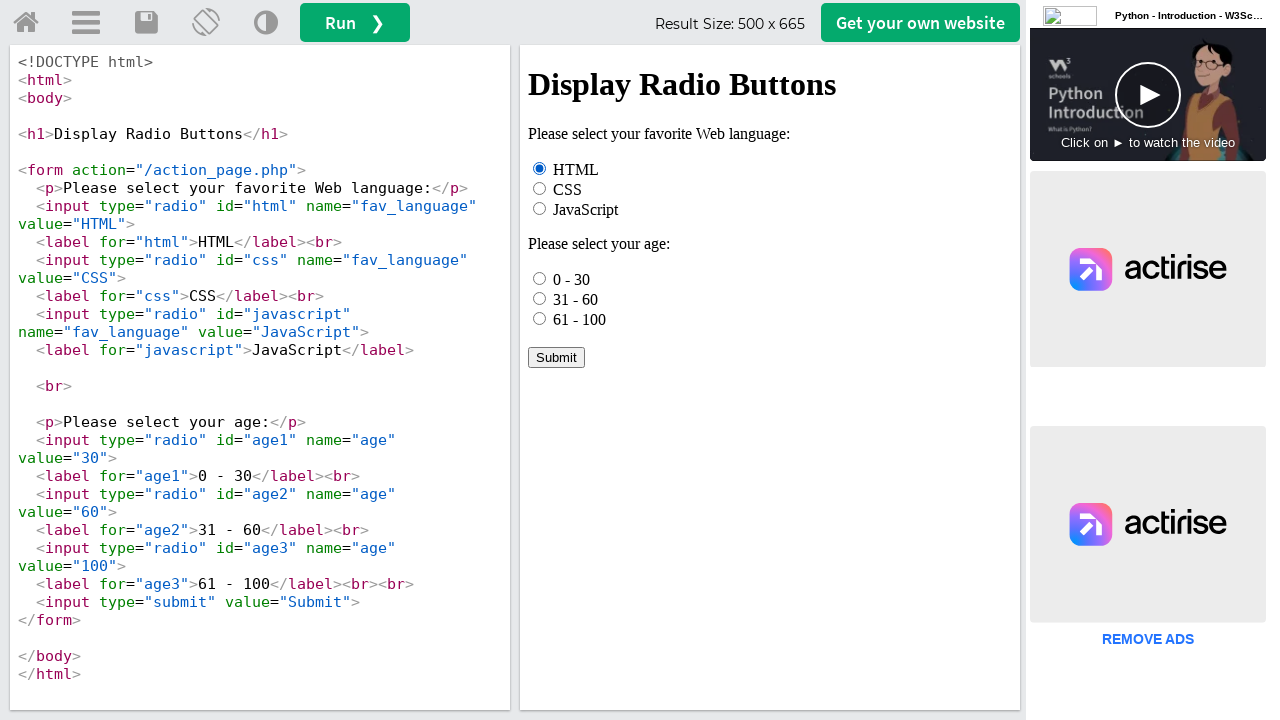

Selected first age radio button (0 - 30) at (540, 278) on iframe[name="iframeResult"] >> internal:control=enter-frame >> input[name="age"]
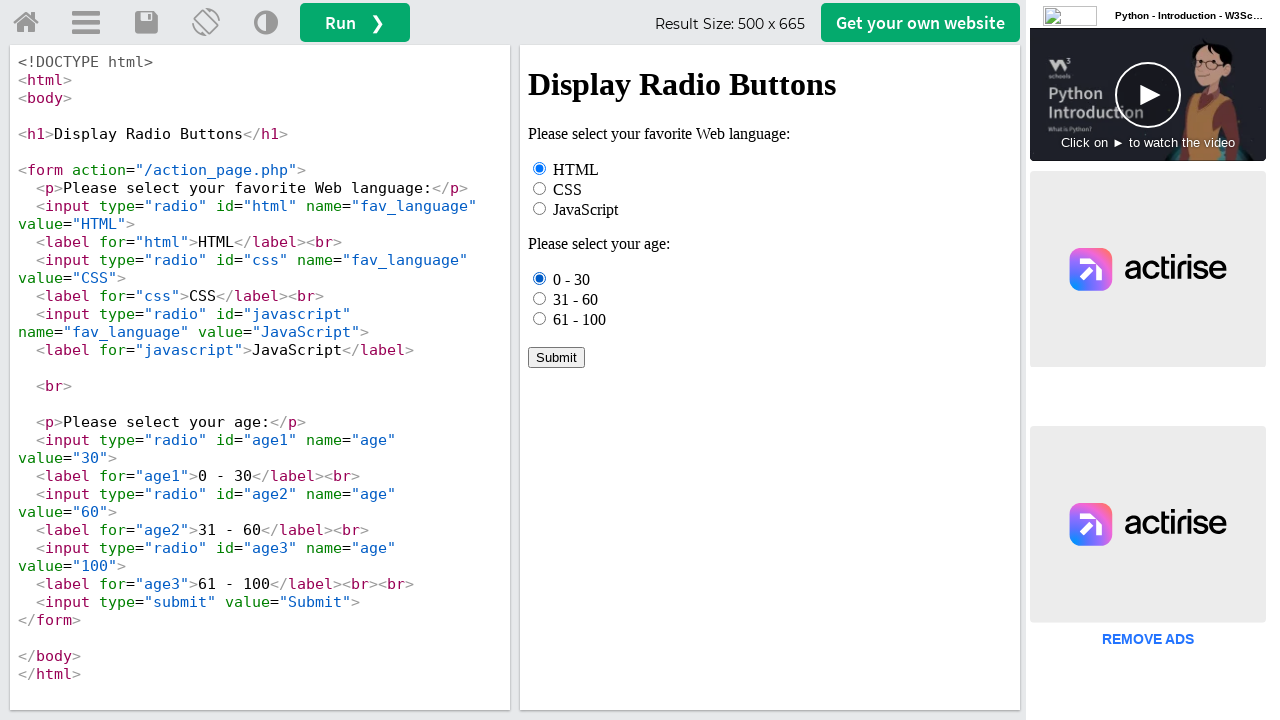

Selected third age radio button (61 - 100) at (540, 318) on iframe[name="iframeResult"] >> internal:control=enter-frame >> input[name="age"]
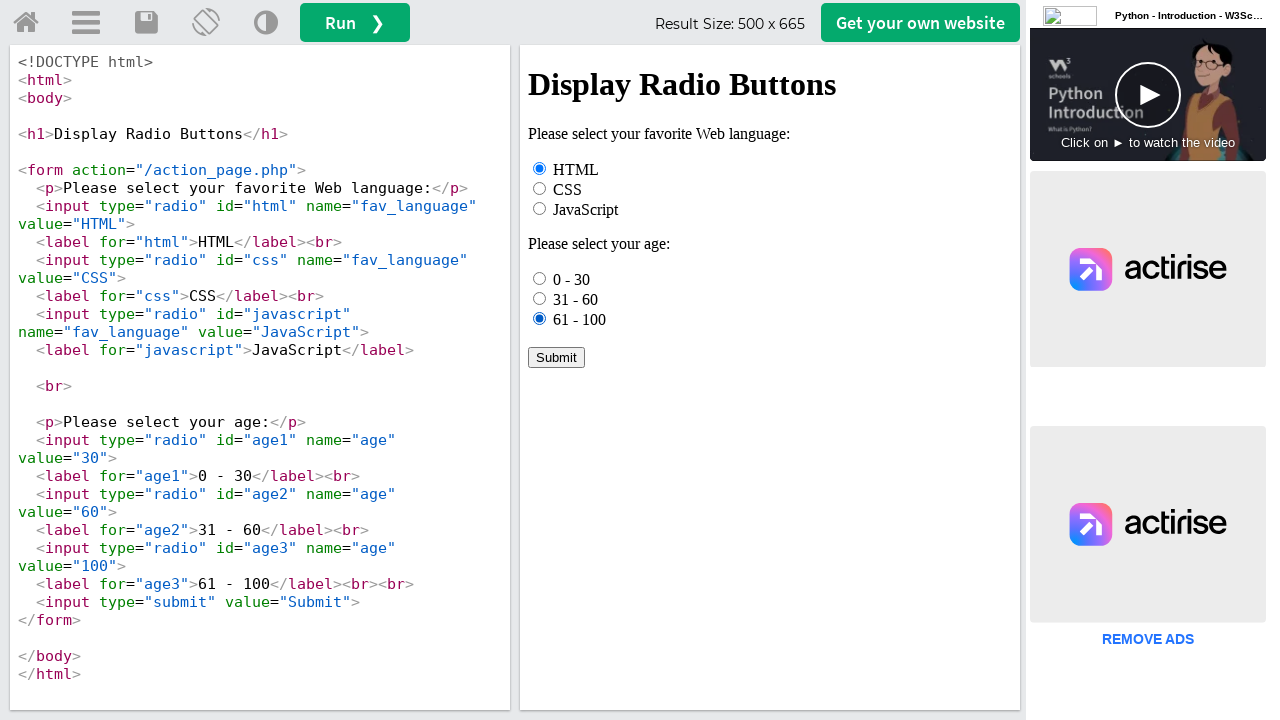

Selected '31 - 60' age option at (576, 299) on iframe[name="iframeResult"] >> internal:control=enter-frame >> text=31 - 60
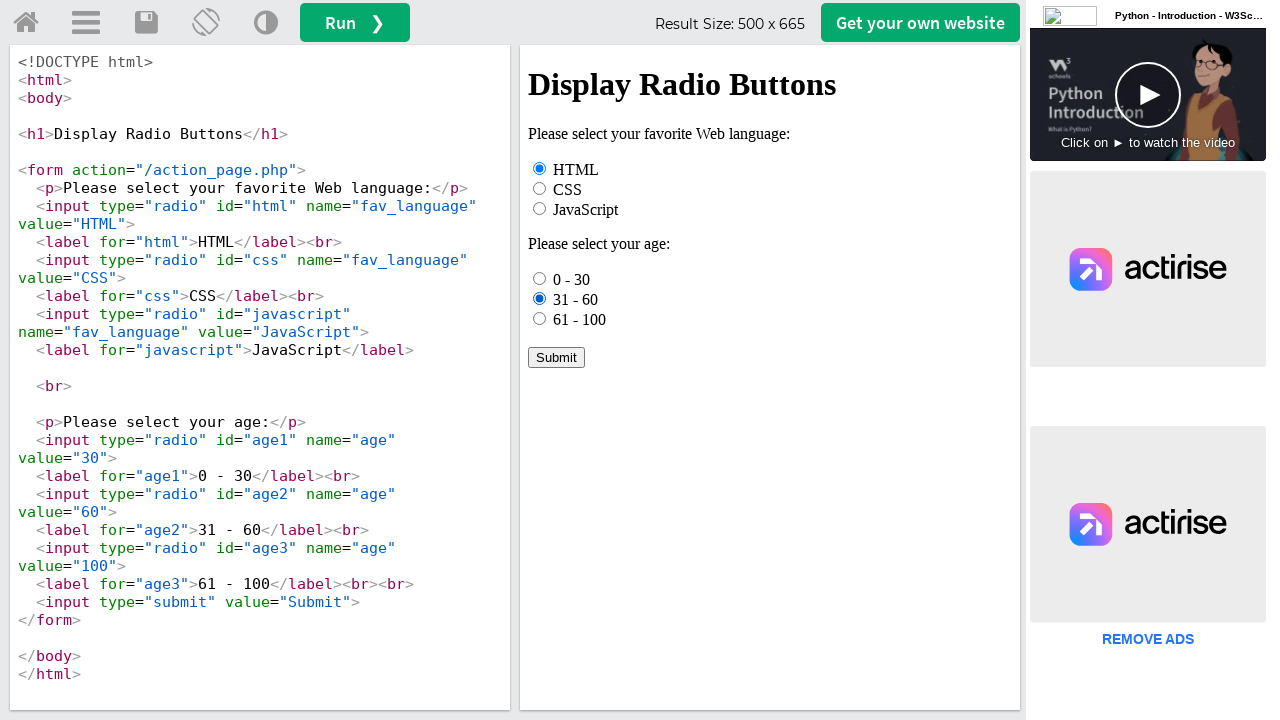

Clicked Submit button to submit the form at (556, 357) on iframe[name="iframeResult"] >> internal:control=enter-frame >> text=Submit
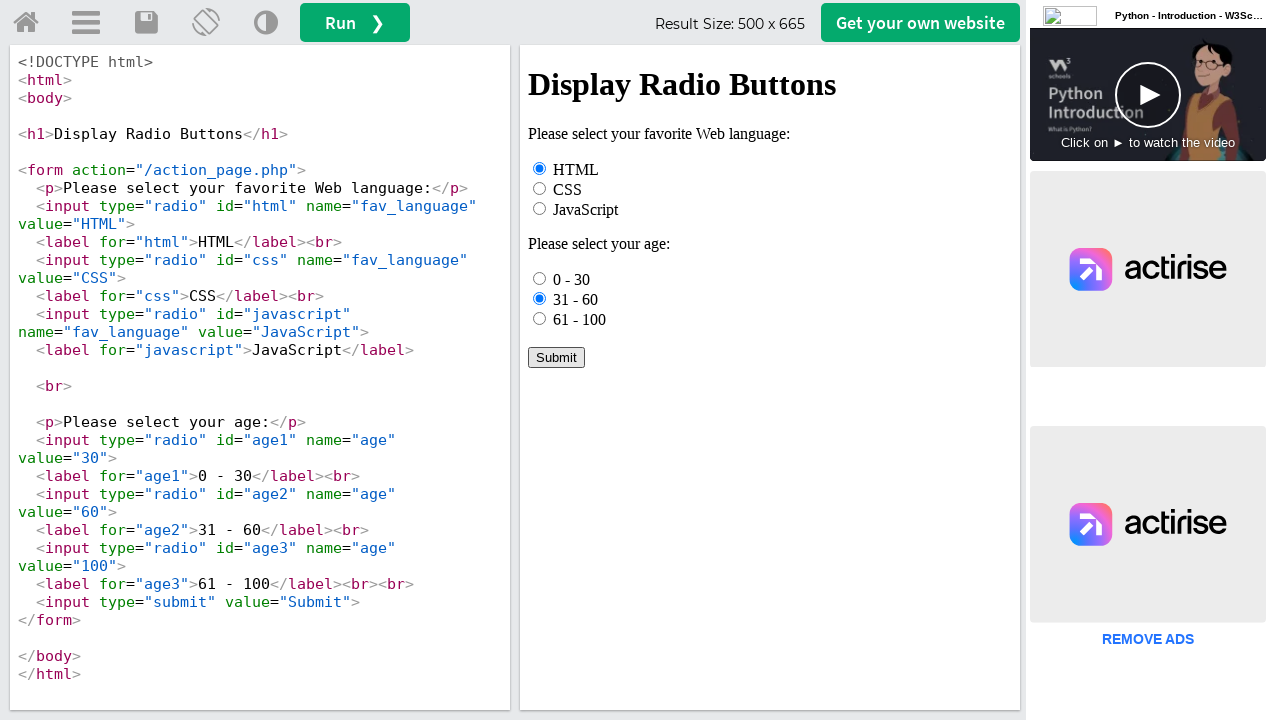

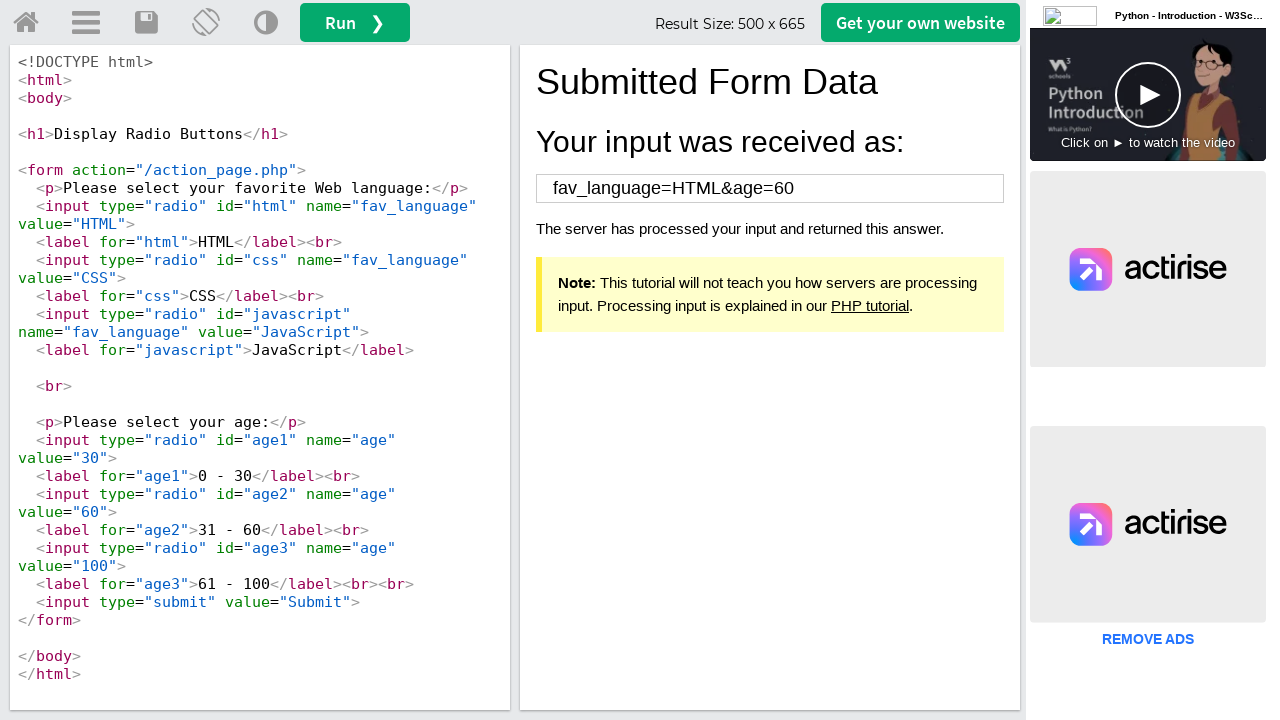